Tests the search functionality on python.org by entering a keyword "Selenium" into the search field, submitting the search, and verifying that search results are displayed.

Starting URL: https://www.python.org/

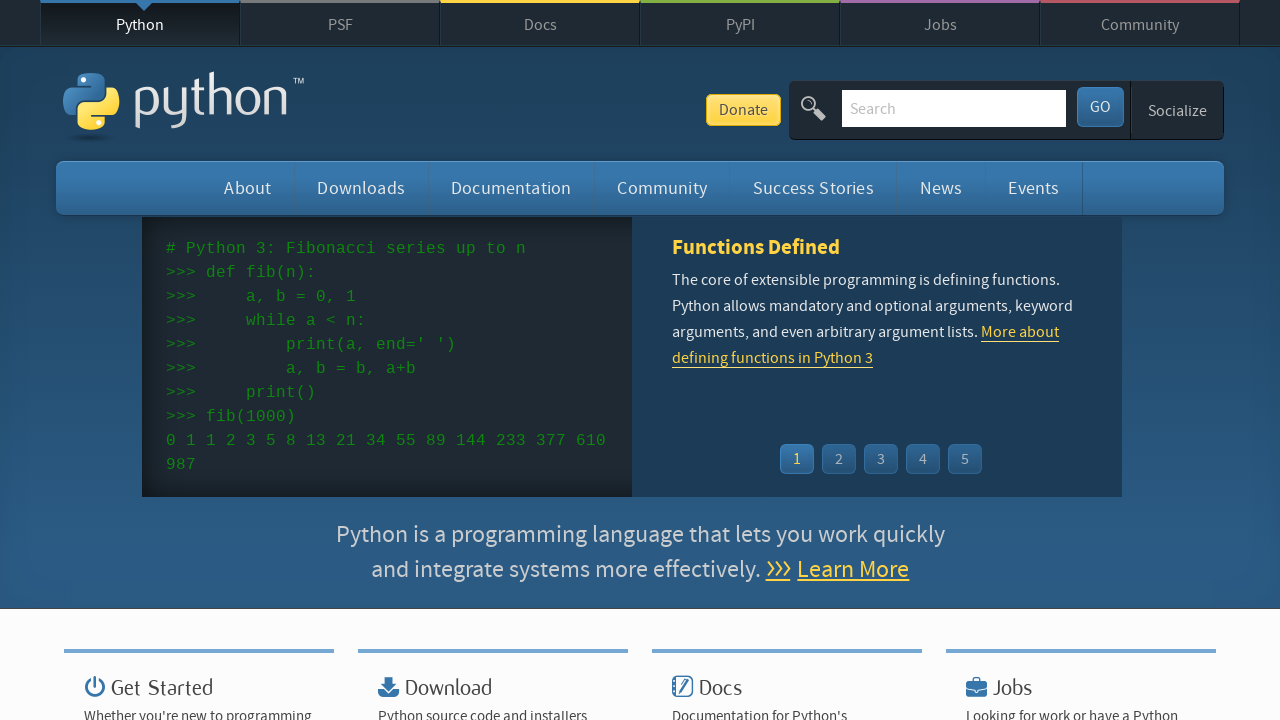

Filled search field with 'Selenium' on input[name='q']
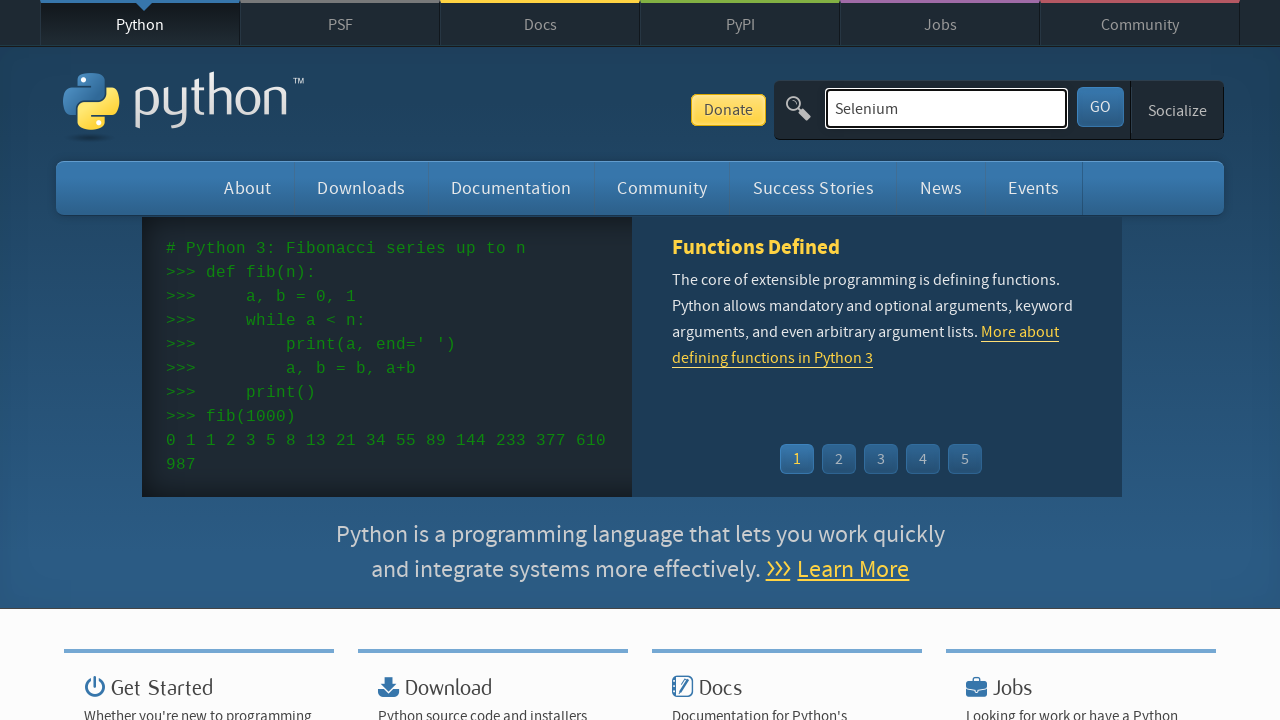

Submitted search by pressing Enter on input[name='q']
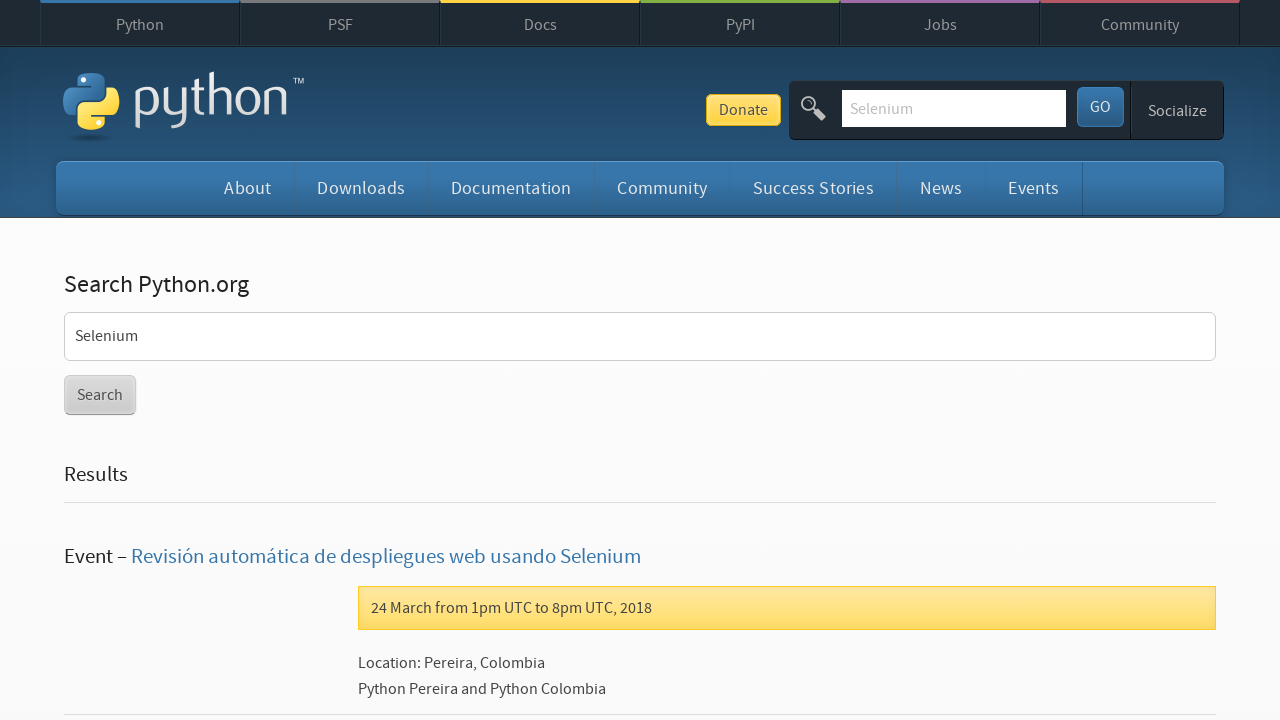

Search results loaded successfully
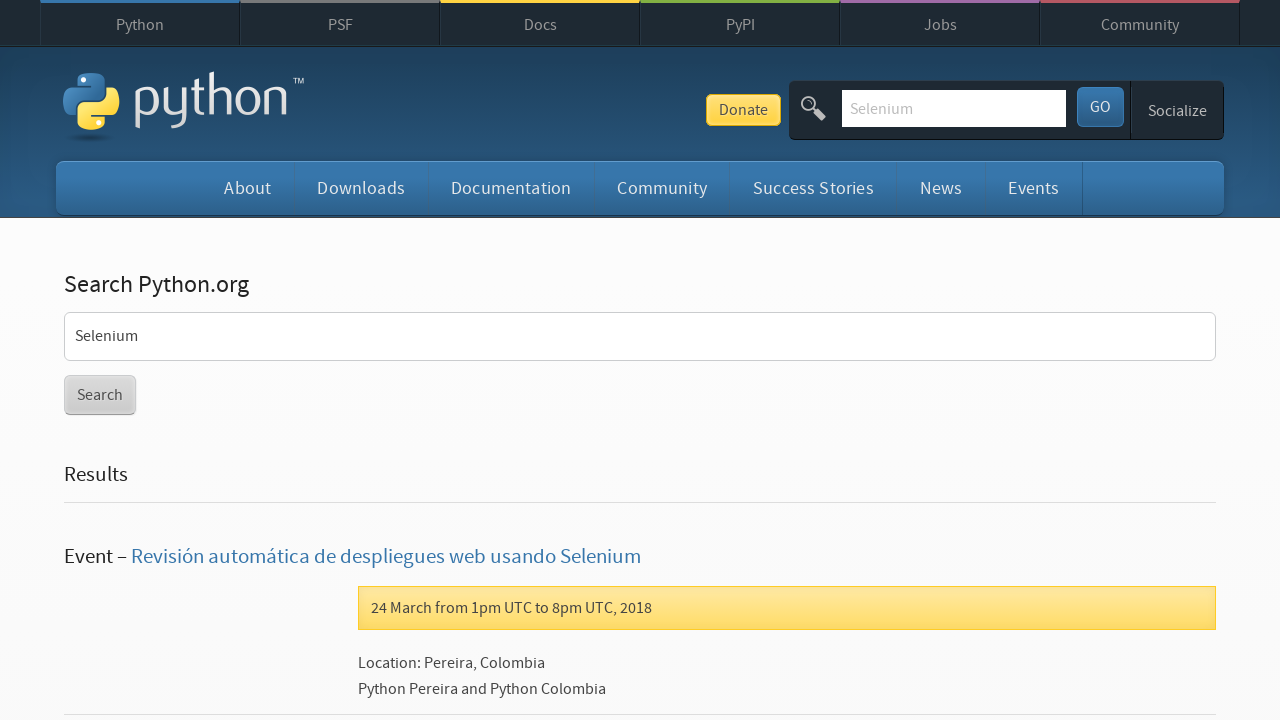

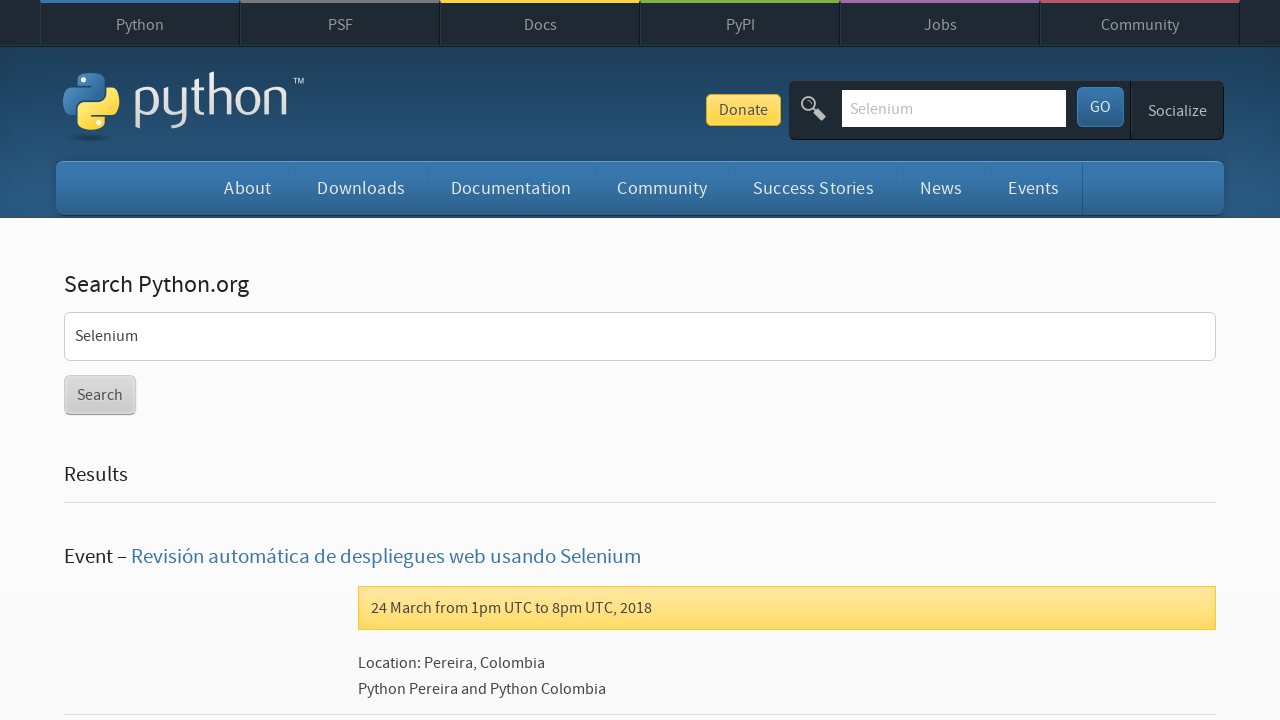